Tests iframe interaction and window switching by clicking a link inside an iframe that opens a new window, then verifying elements in both windows

Starting URL: http://www.w3schools.com/tags/tryit.asp?filename=tryhtml_link_target

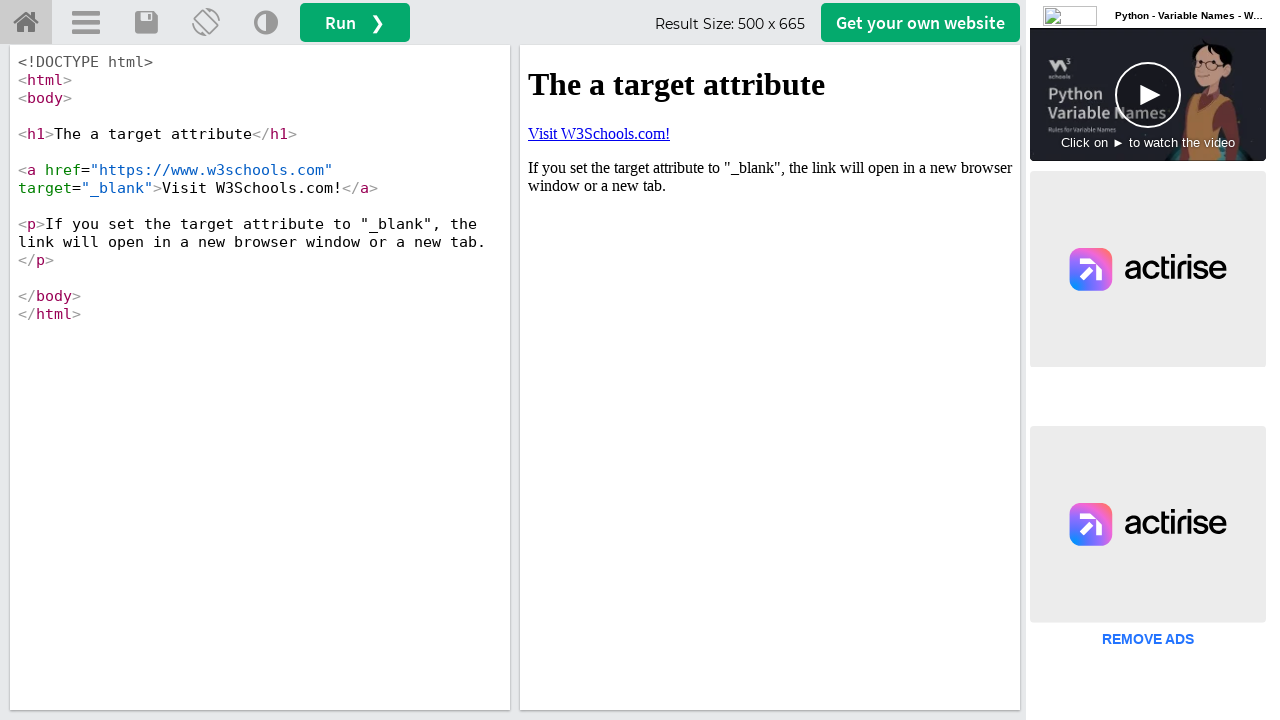

Located iframe with ID 'iframeResult'
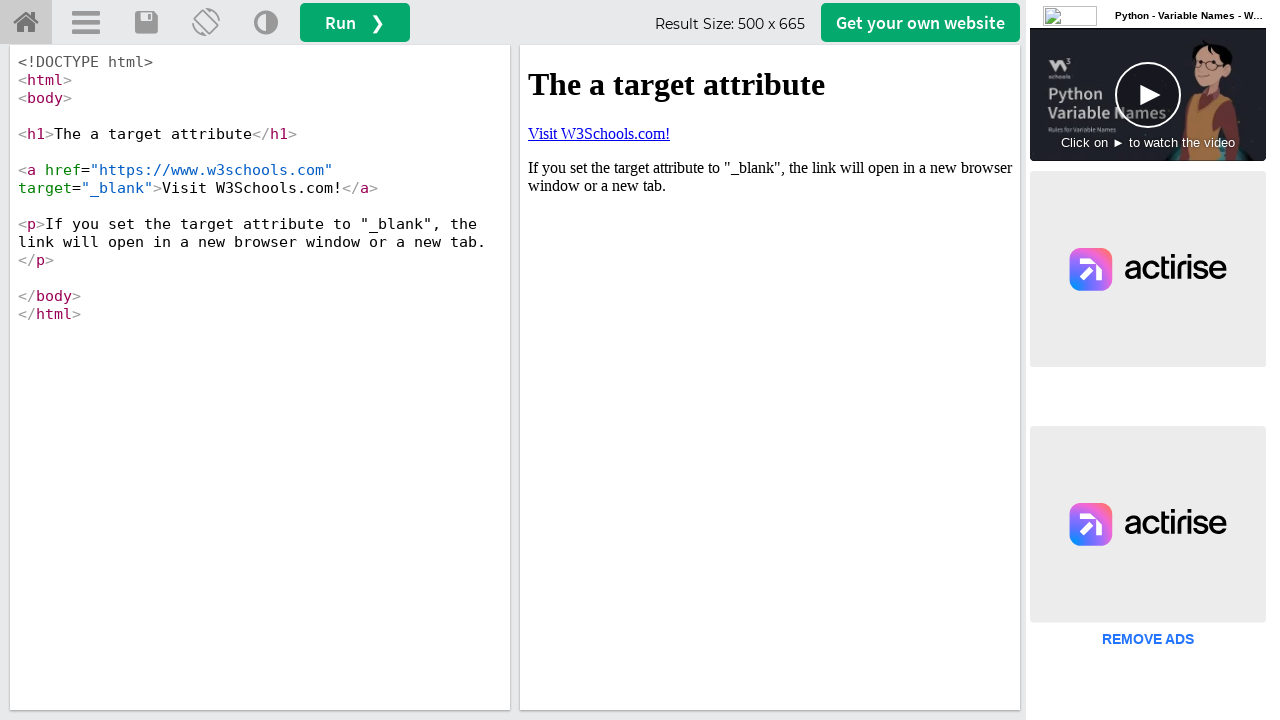

Clicked 'Visit W3Schools.com!' link inside iframe, new window opened at (599, 133) on #iframeResult >> internal:control=enter-frame >> xpath=//a[.='Visit W3Schools.co
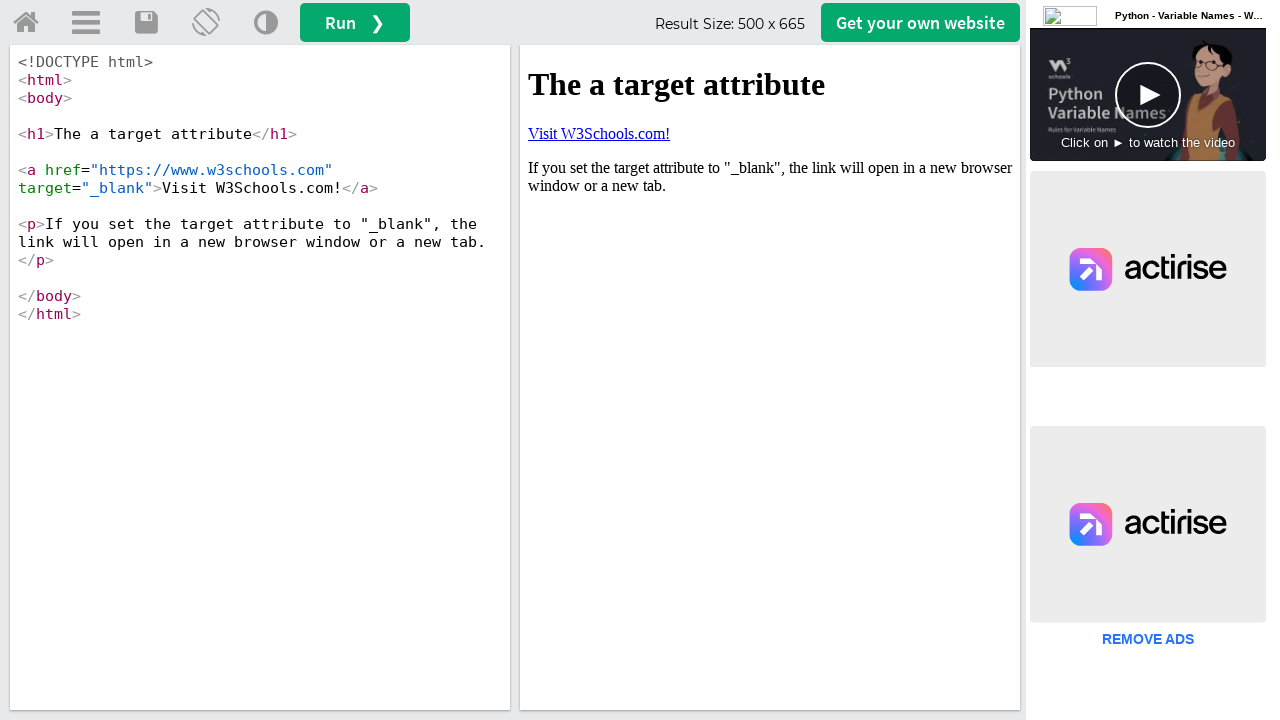

Captured new popup window
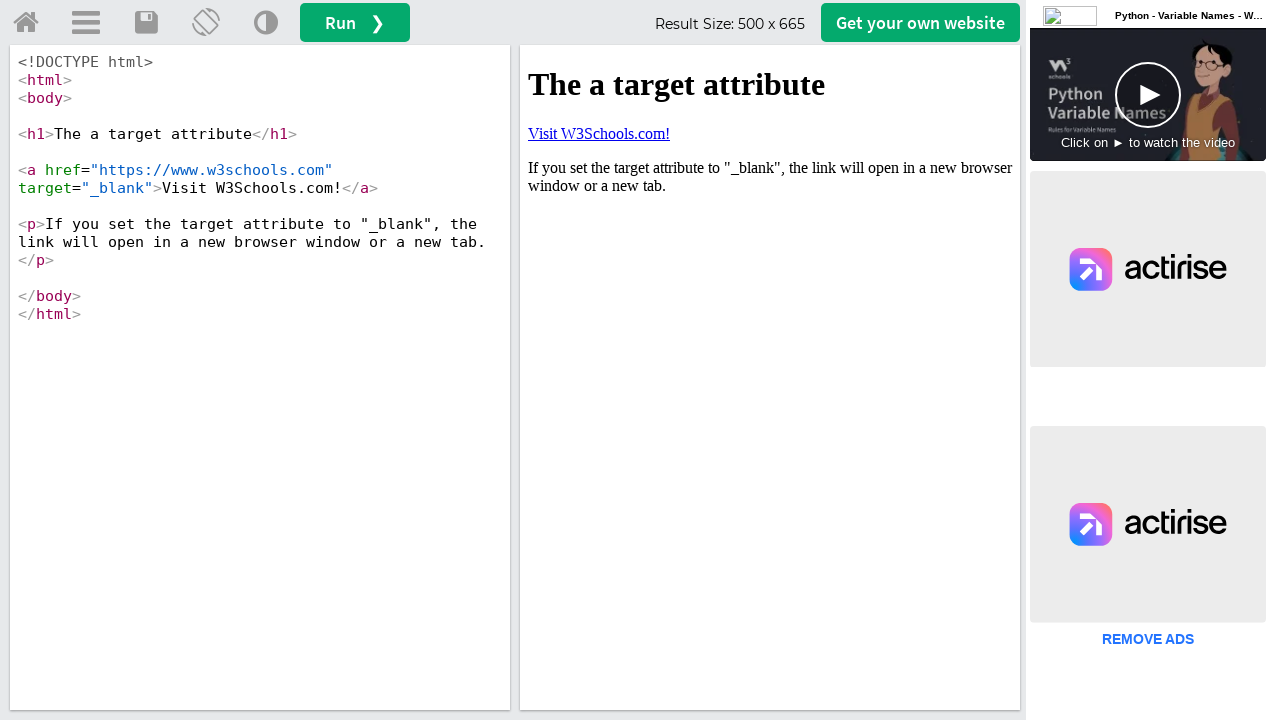

Verified logo is visible in new window
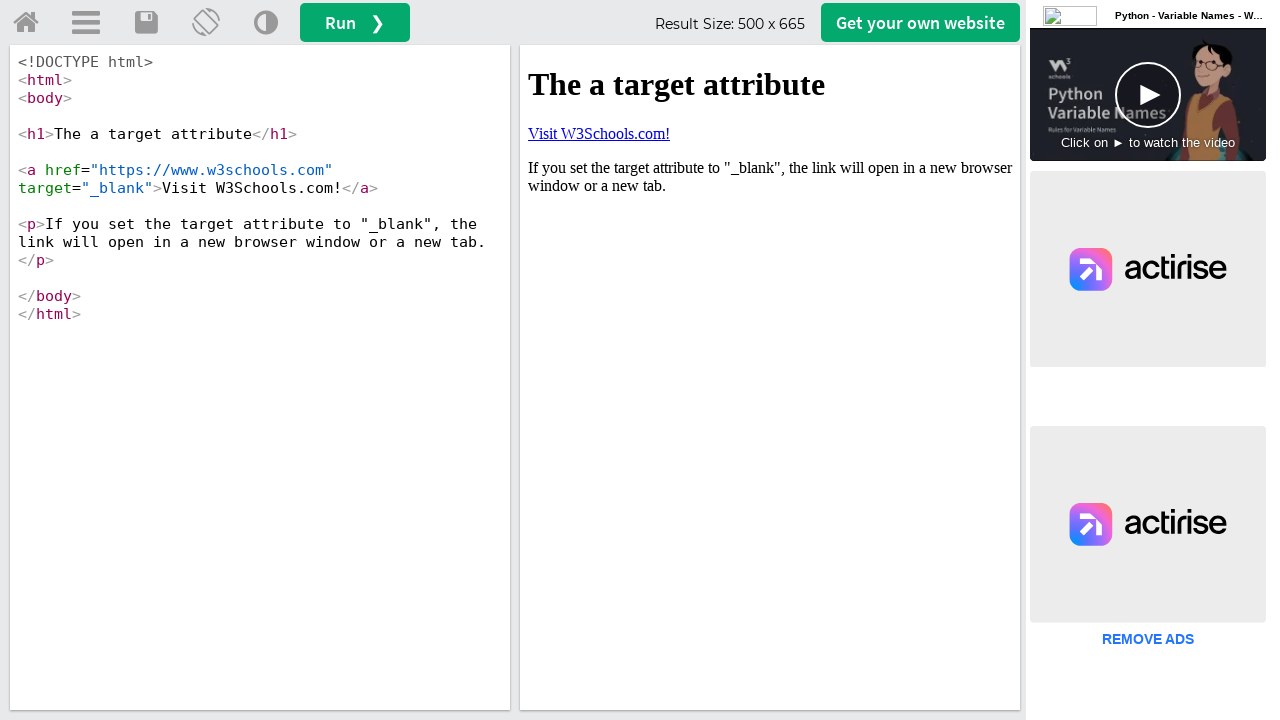

Verified Run button is present in original window
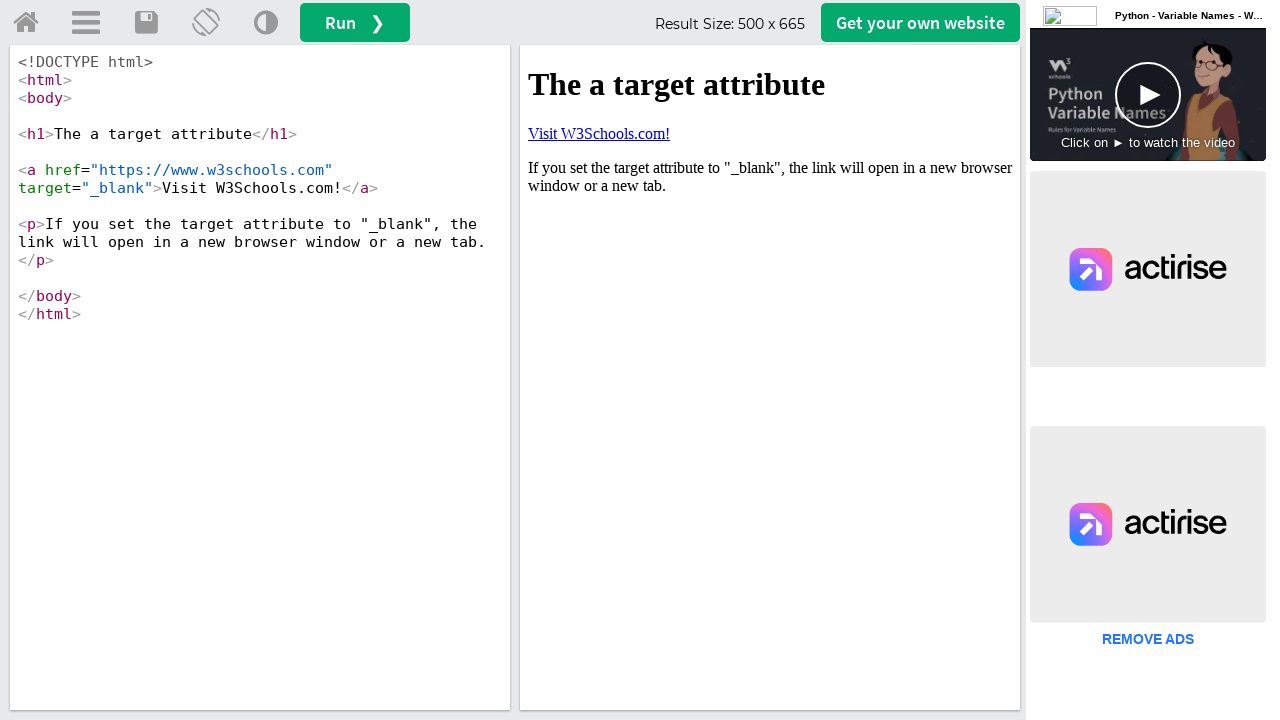

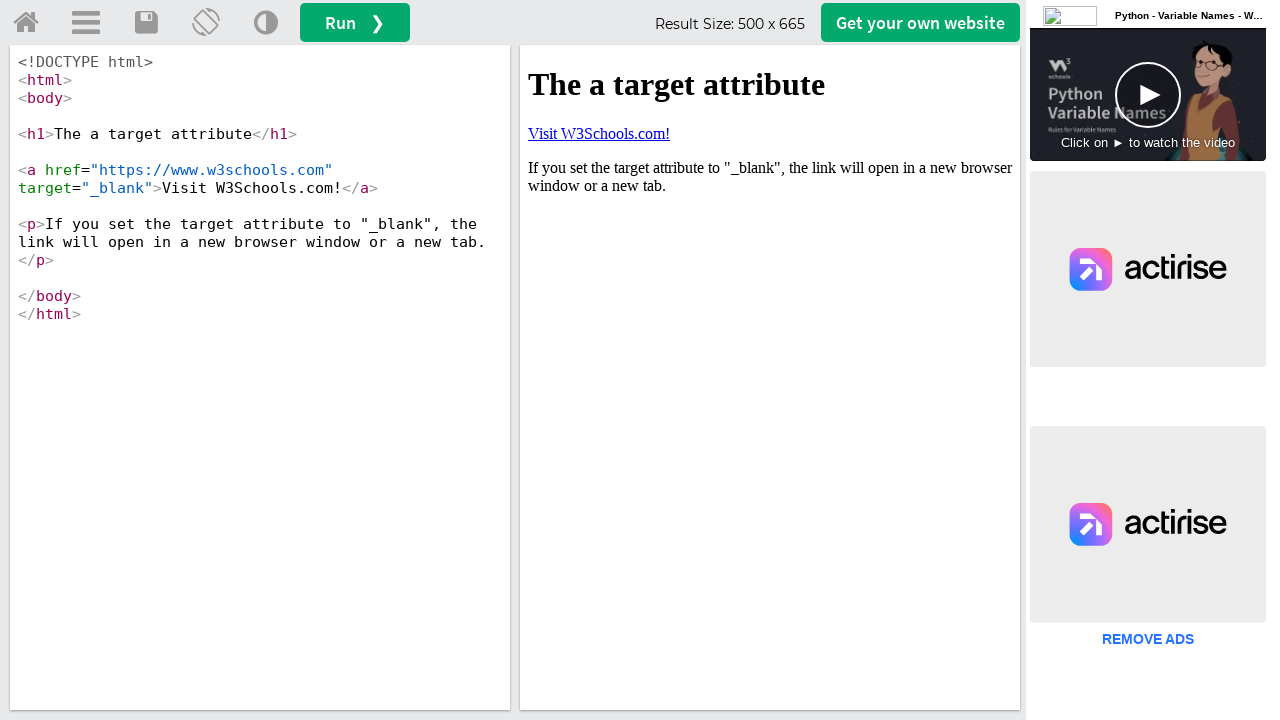